Tests logout functionality by clicking logout button and verifying redirection to homepage

Starting URL: https://project2frontend.s3.us-east-2.amazonaws.com/employeedashboard.html

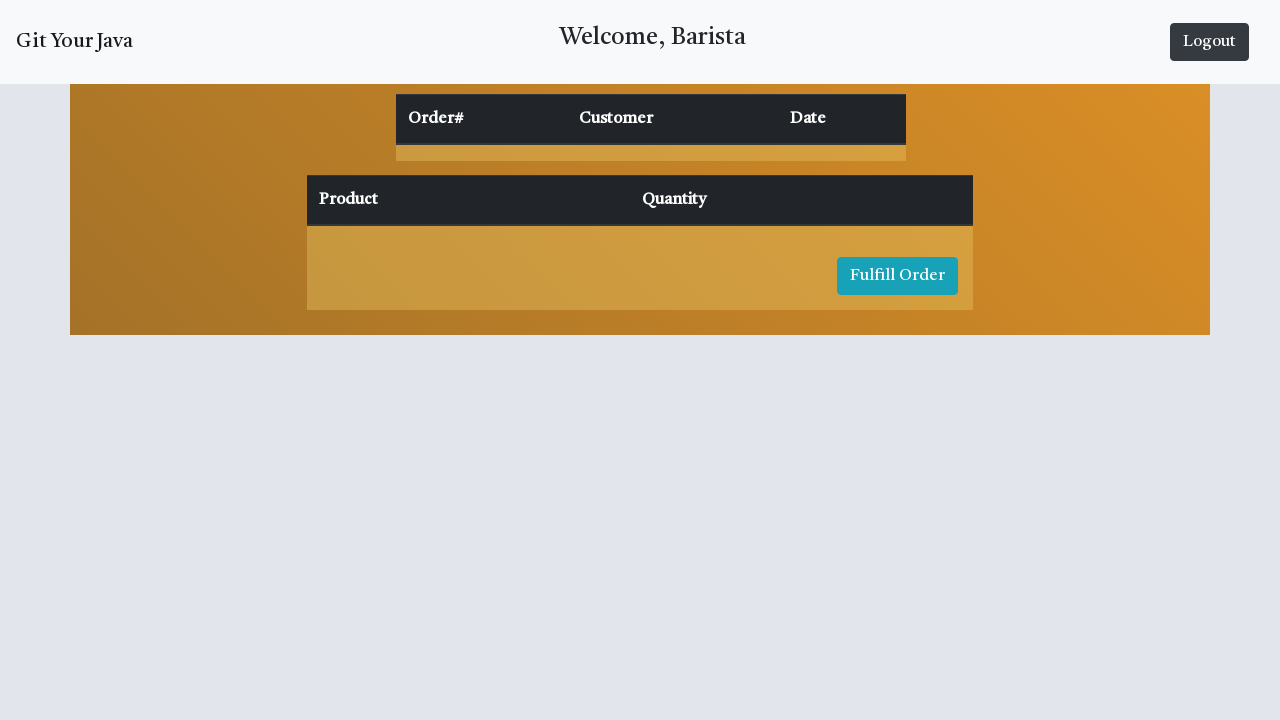

Clicked logout button at (1210, 42) on button:has-text('Logout')
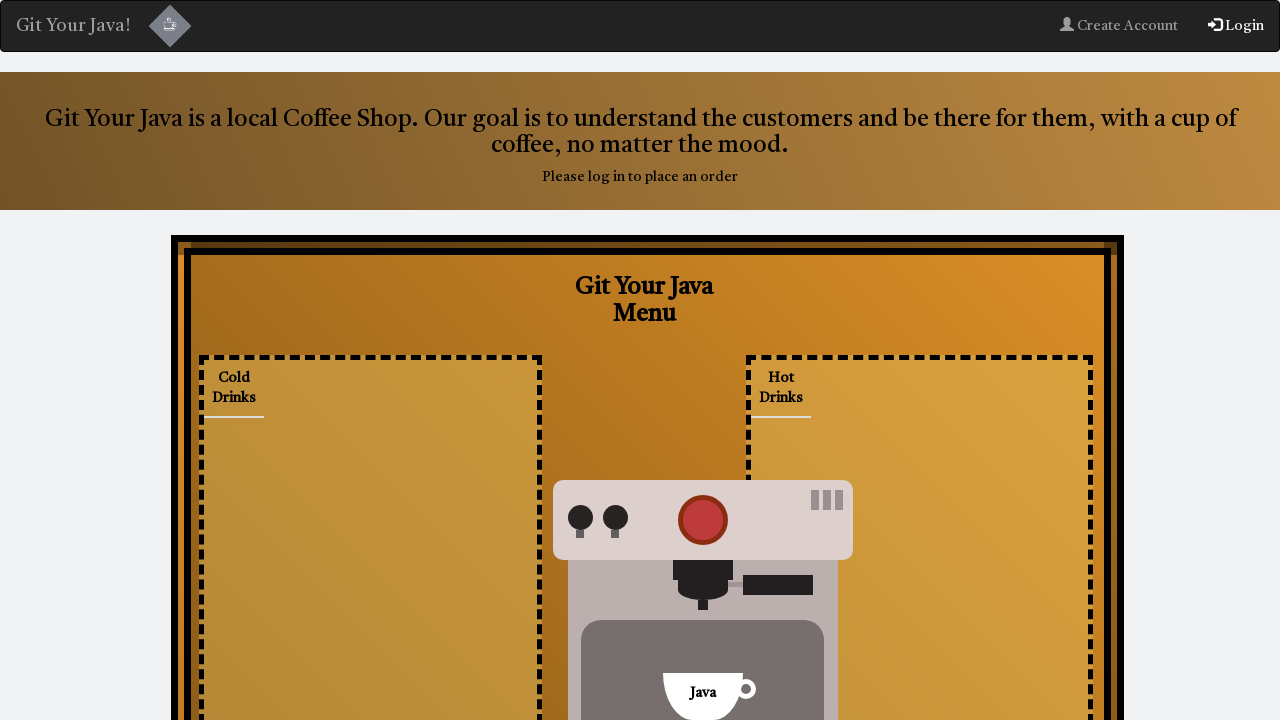

Verified redirect to homepage - title changed to 'Git Your Java Home Page'
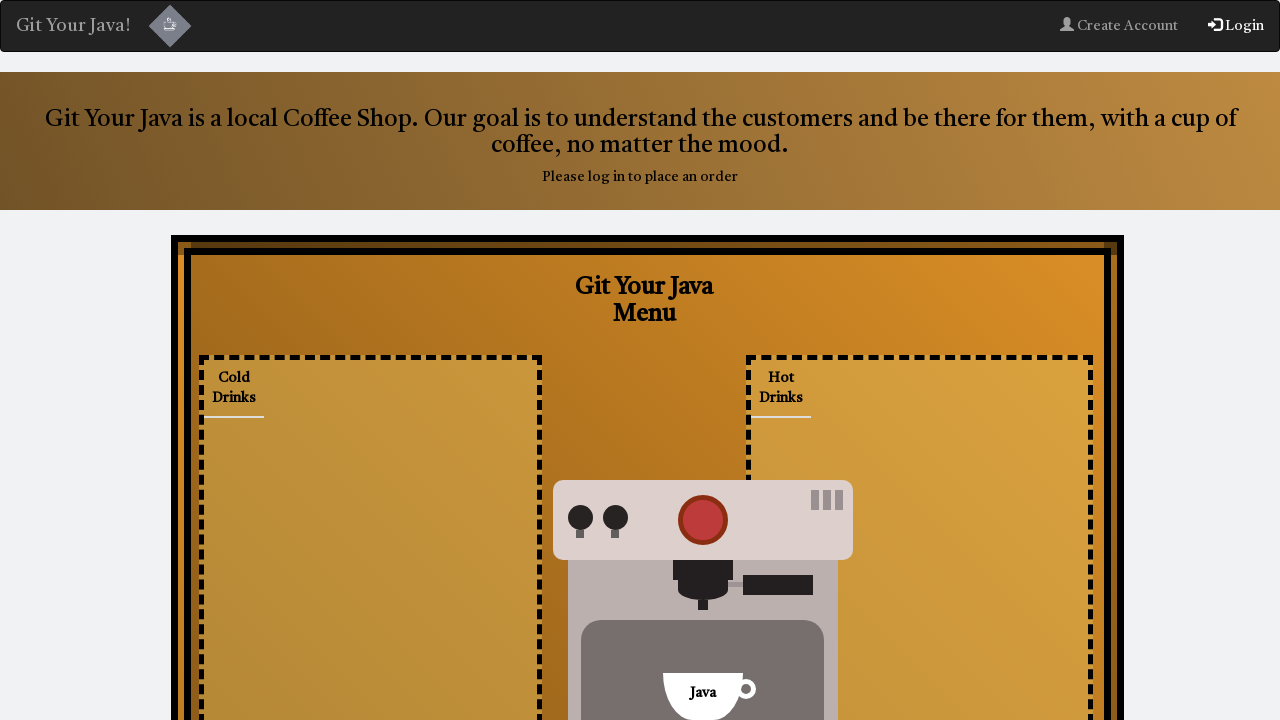

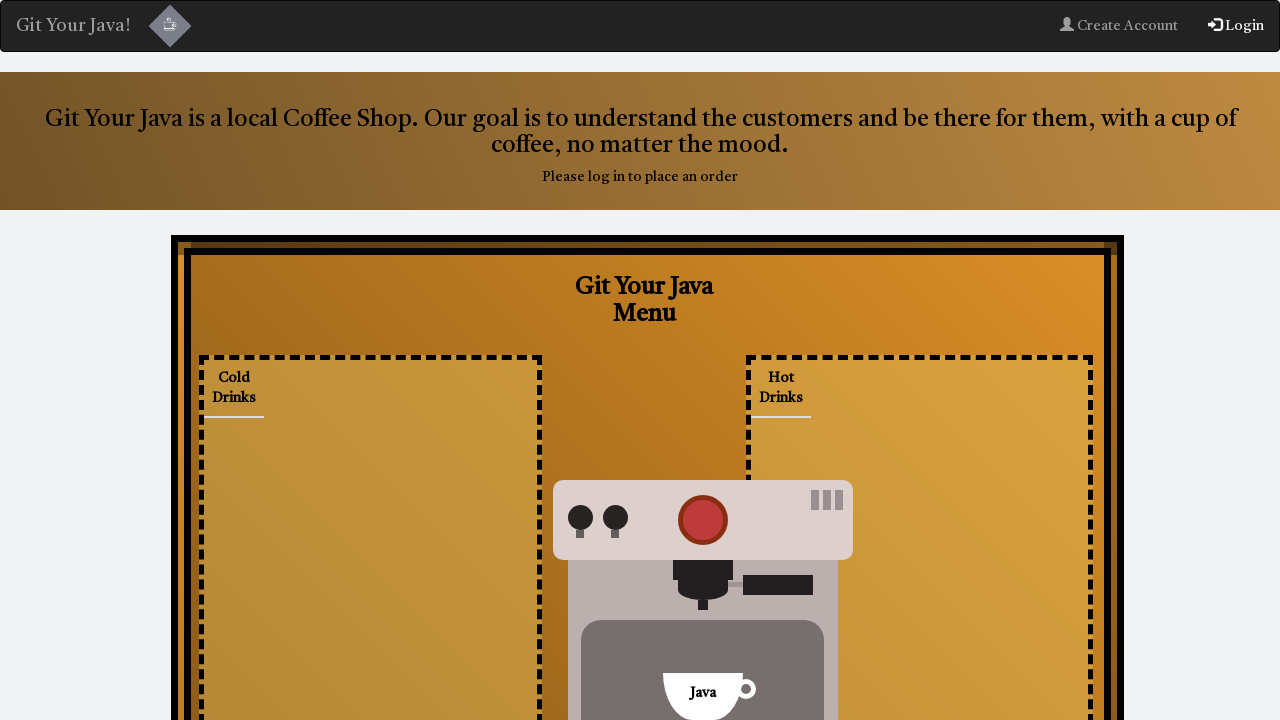